Tests that the homepage loads successfully and the URL is correct

Starting URL: https://egundem.com/

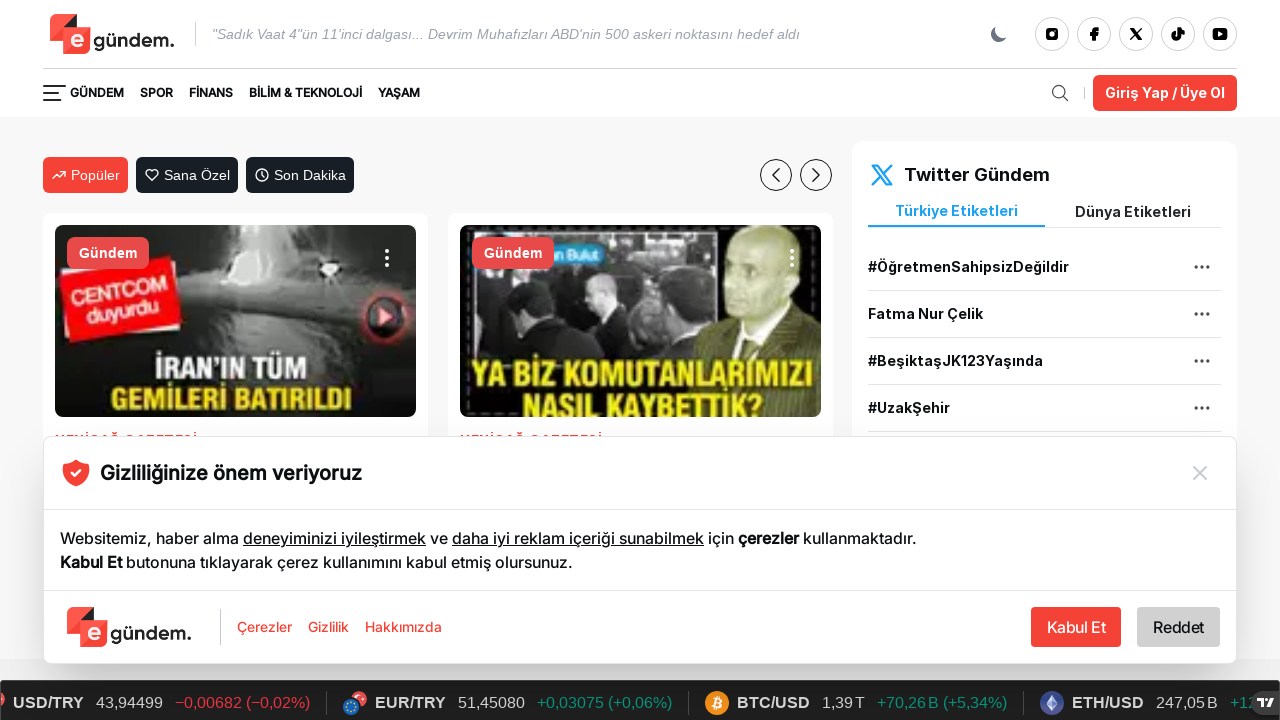

Verified that homepage loaded successfully with correct URL https://egundem.com/
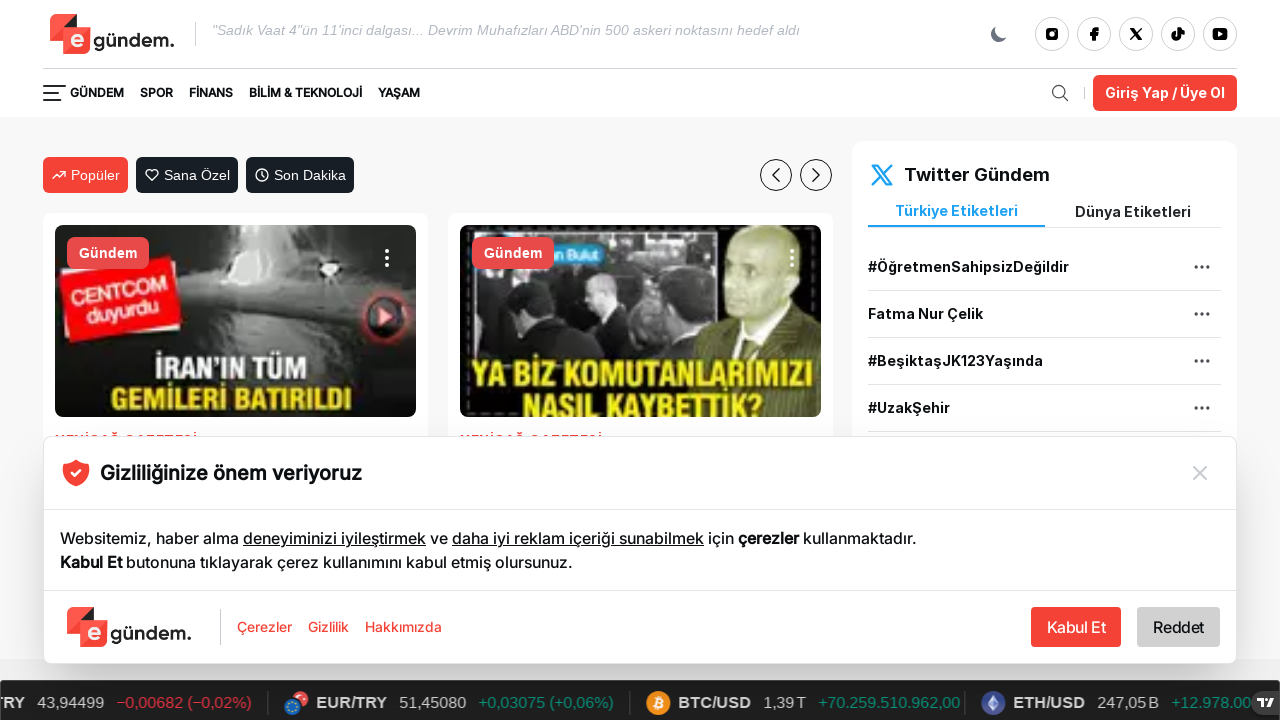

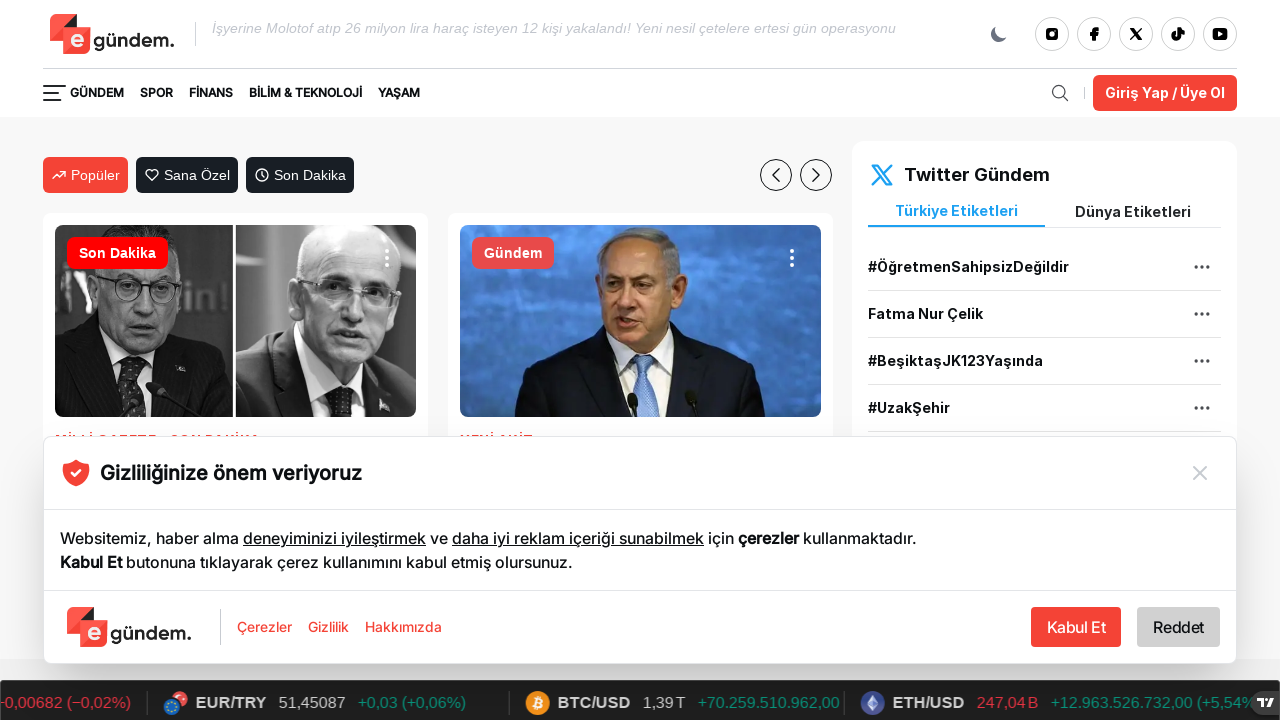